Opens the OrangeHRM website, creates a new browser window/tab, navigates to the same URL multiple times across contexts, and then closes the window. This appears to be a basic navigation test.

Starting URL: https://www.orangehrm.com/

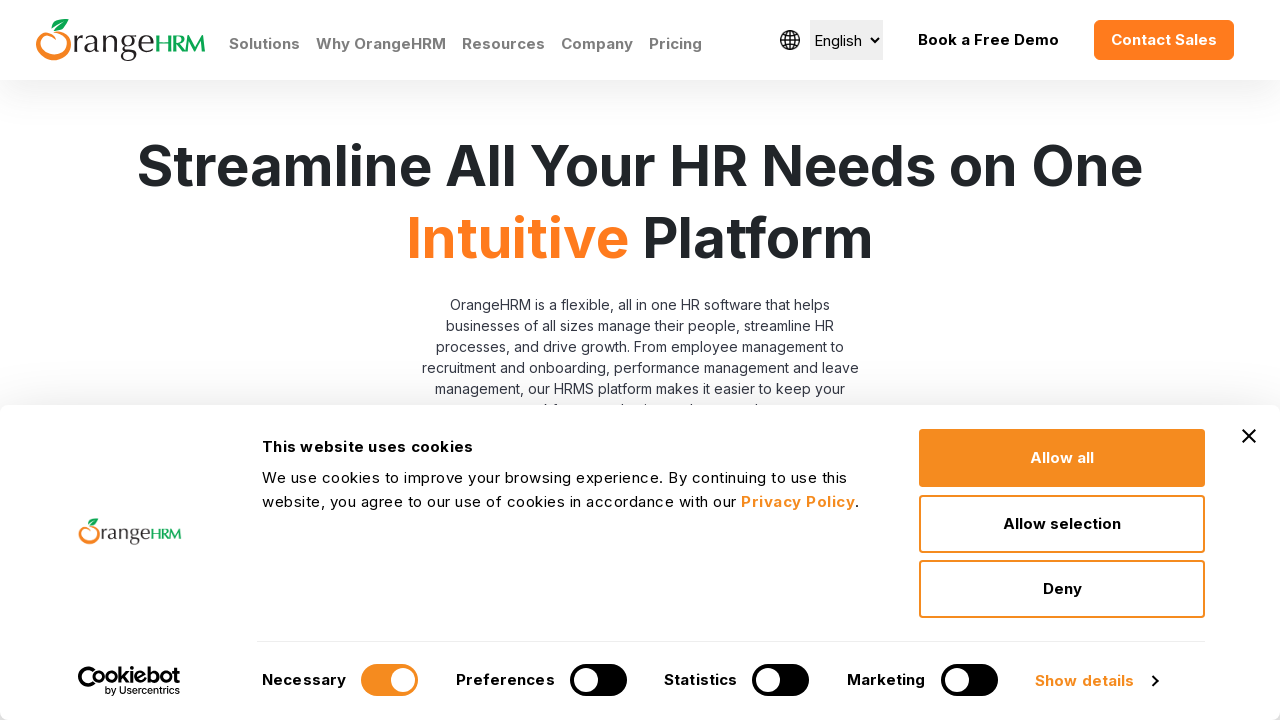

Opened a new browser tab/window
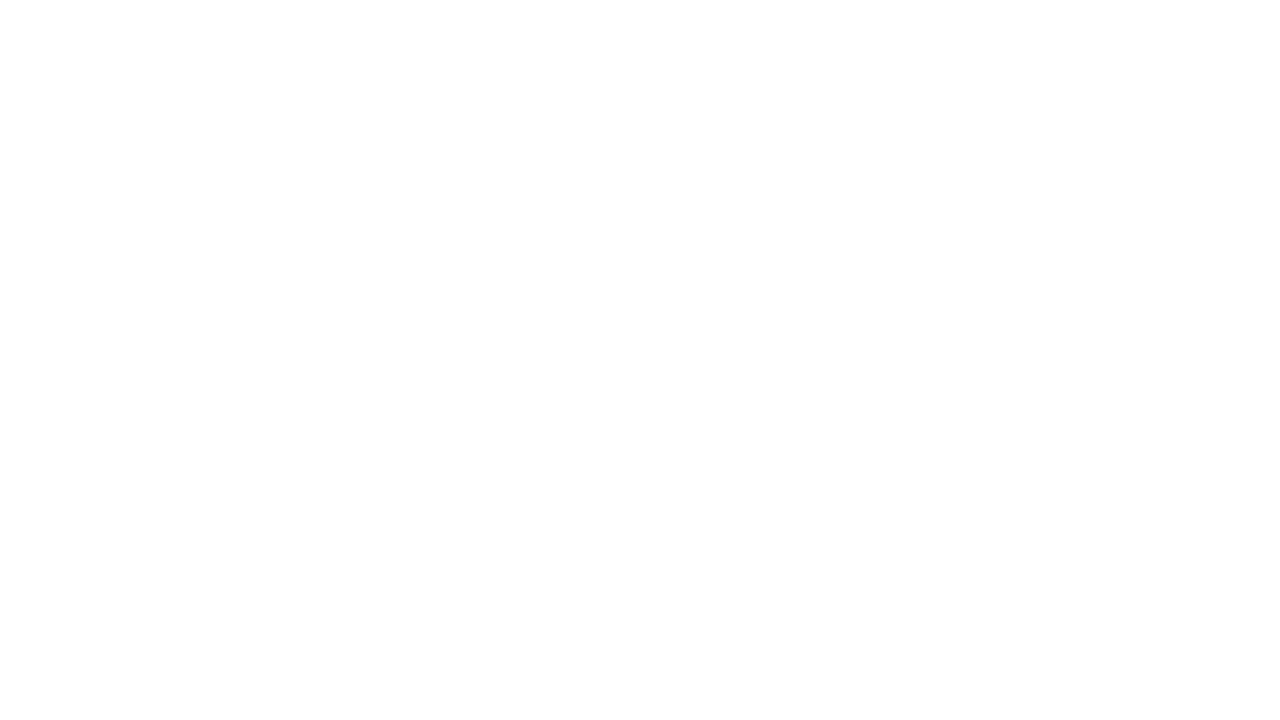

Navigated to OrangeHRM website in new tab
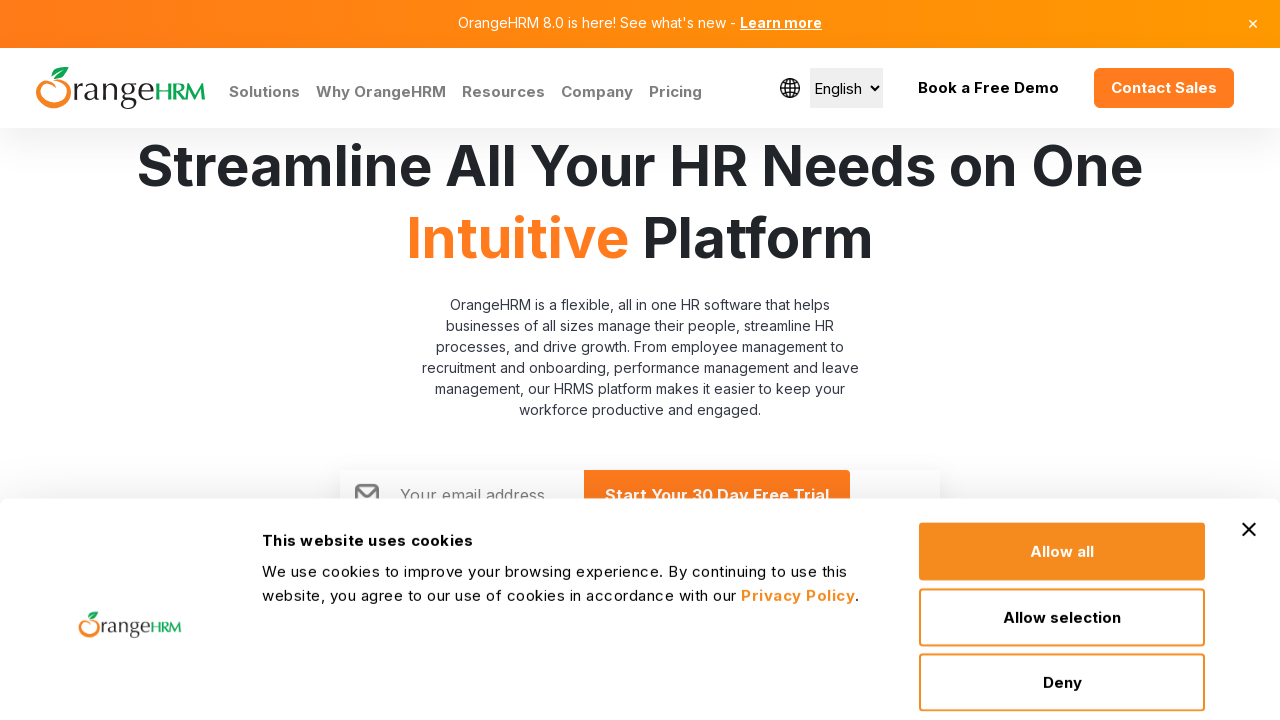

Navigated to OrangeHRM website (2nd time)
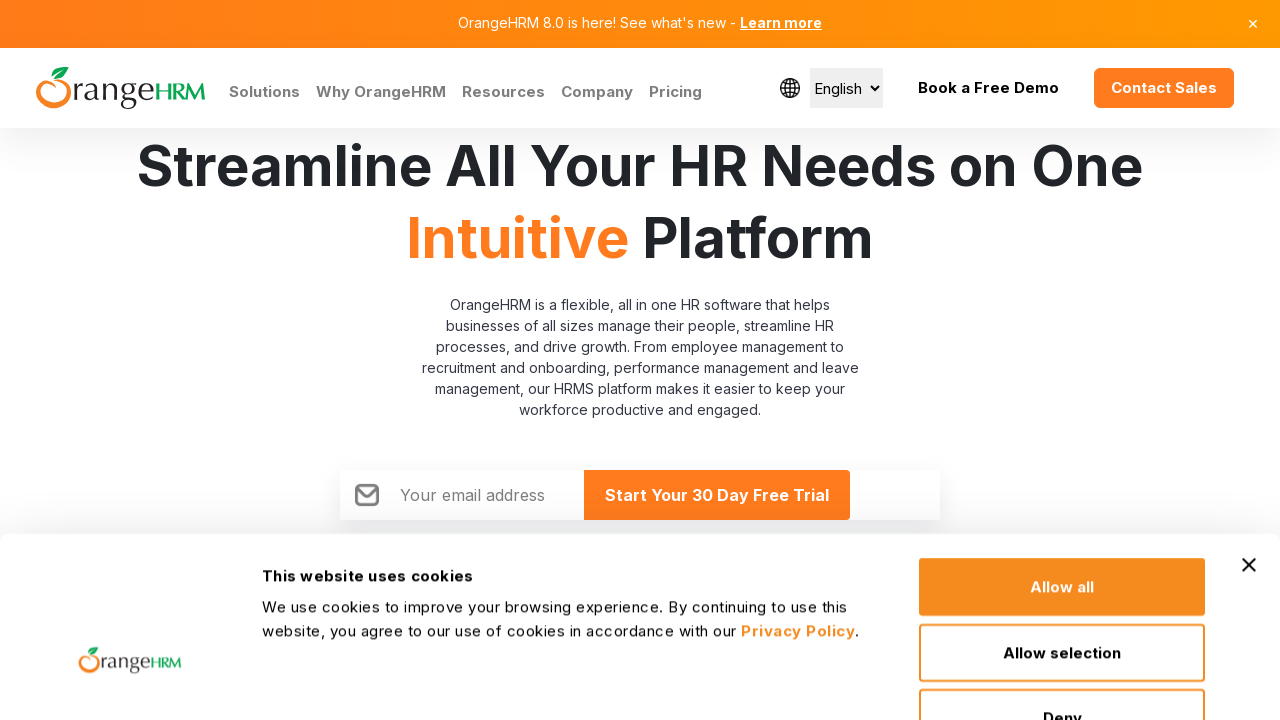

Navigated to OrangeHRM website (3rd time)
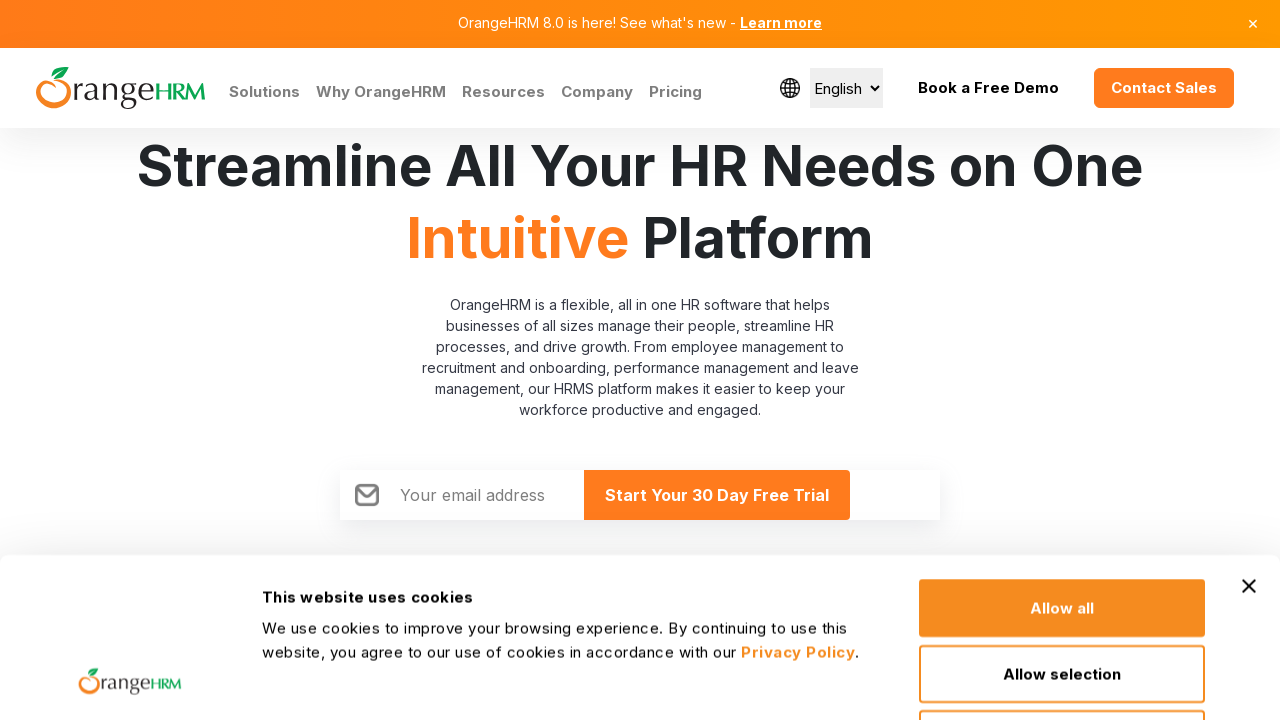

Navigated to OrangeHRM website (4th time)
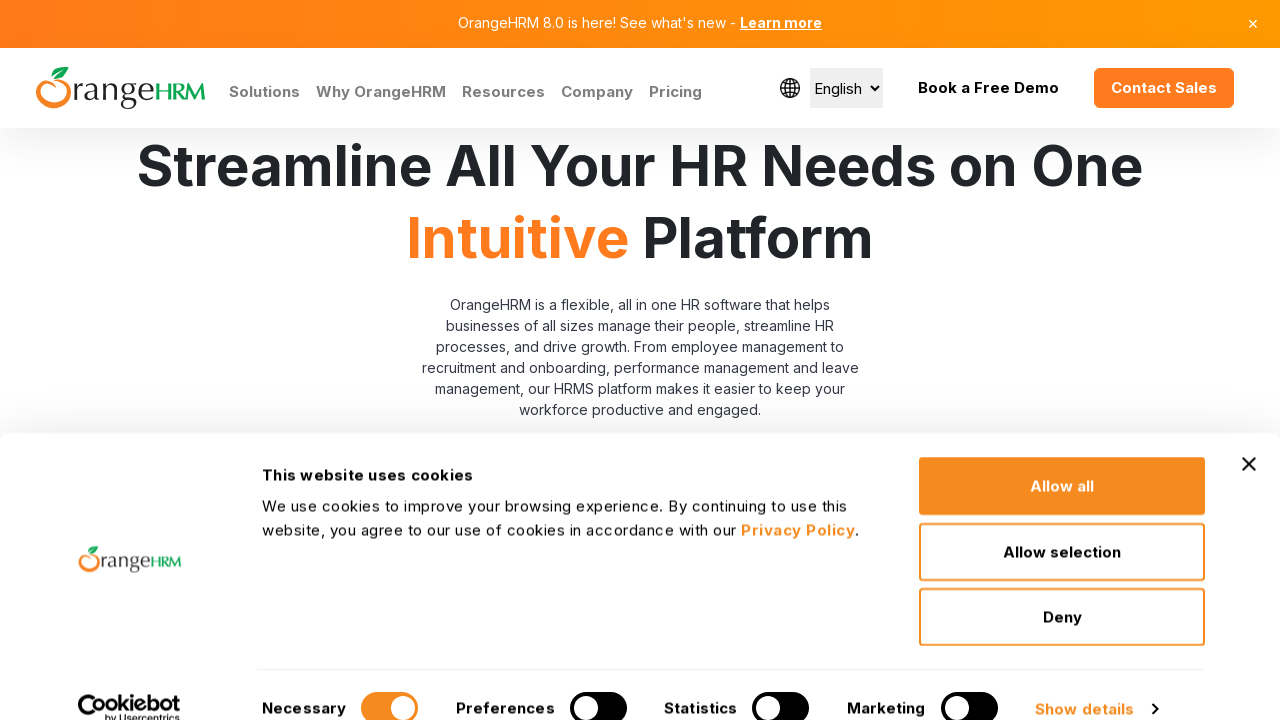

Navigated to OrangeHRM website (5th time)
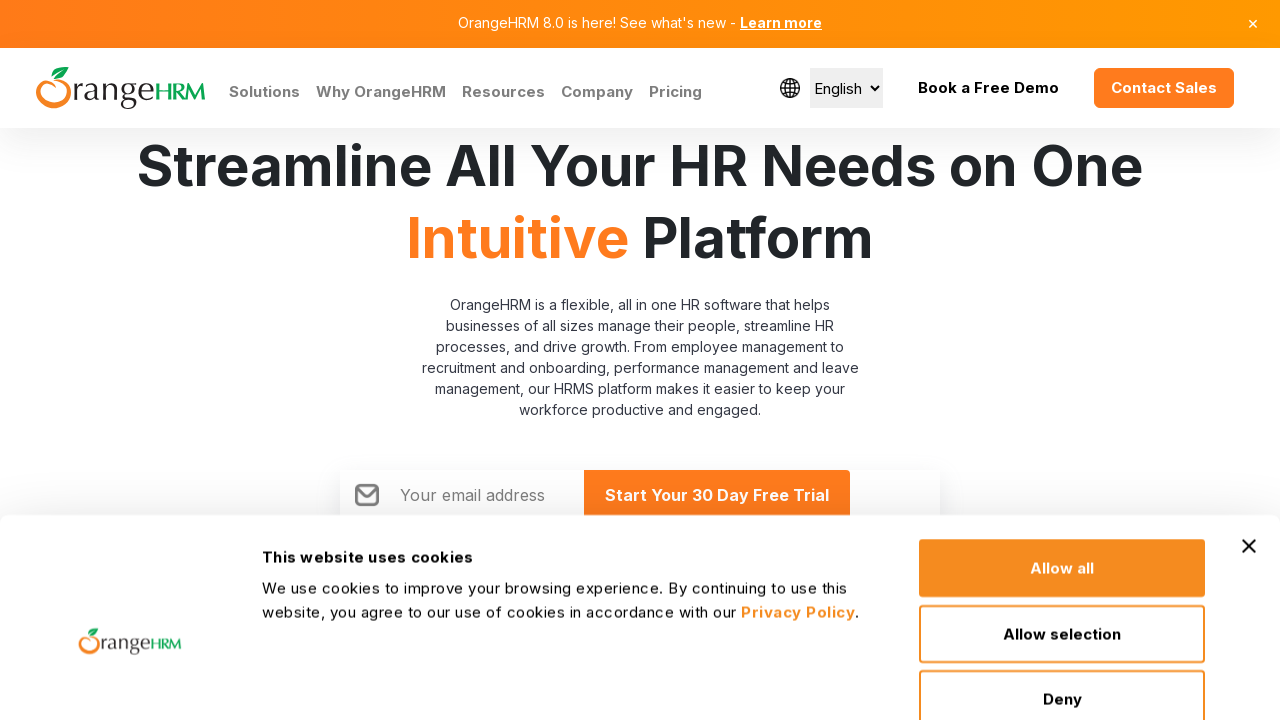

Closed the browser tab/window
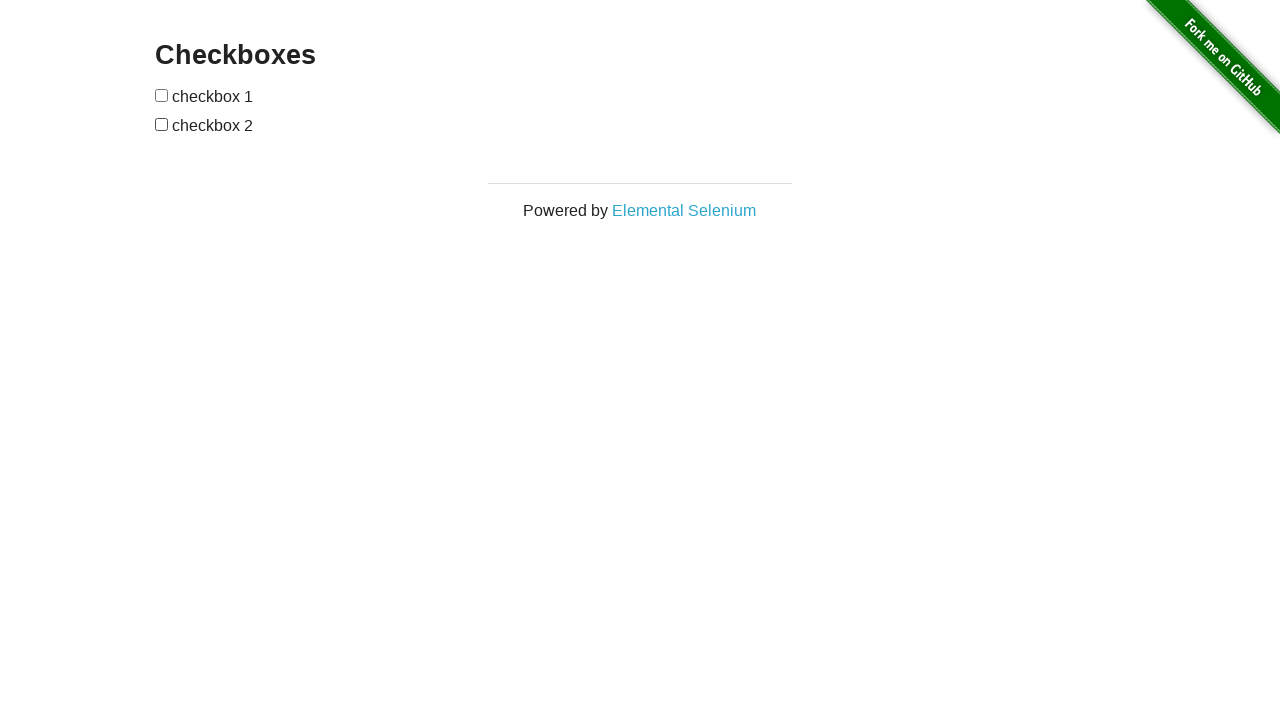

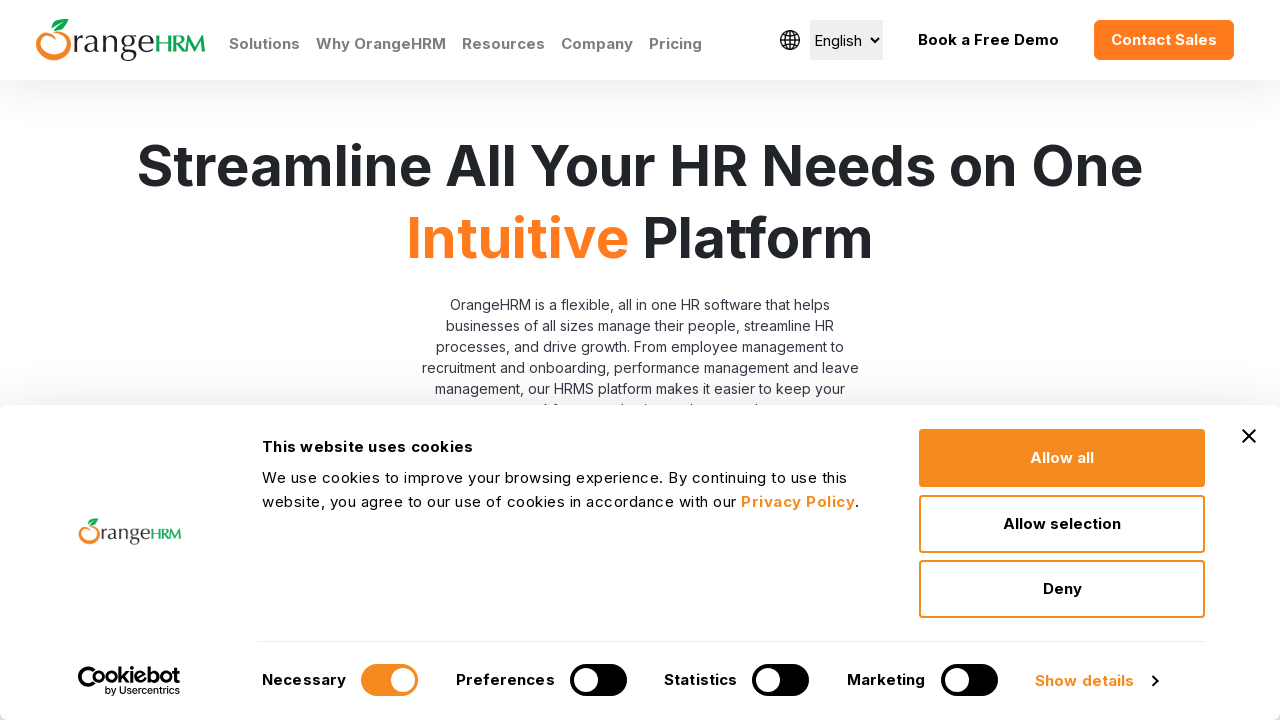